Tests that submitting the login form with a username but empty password displays the appropriate error message "Password is required"

Starting URL: https://saucedemo.com/

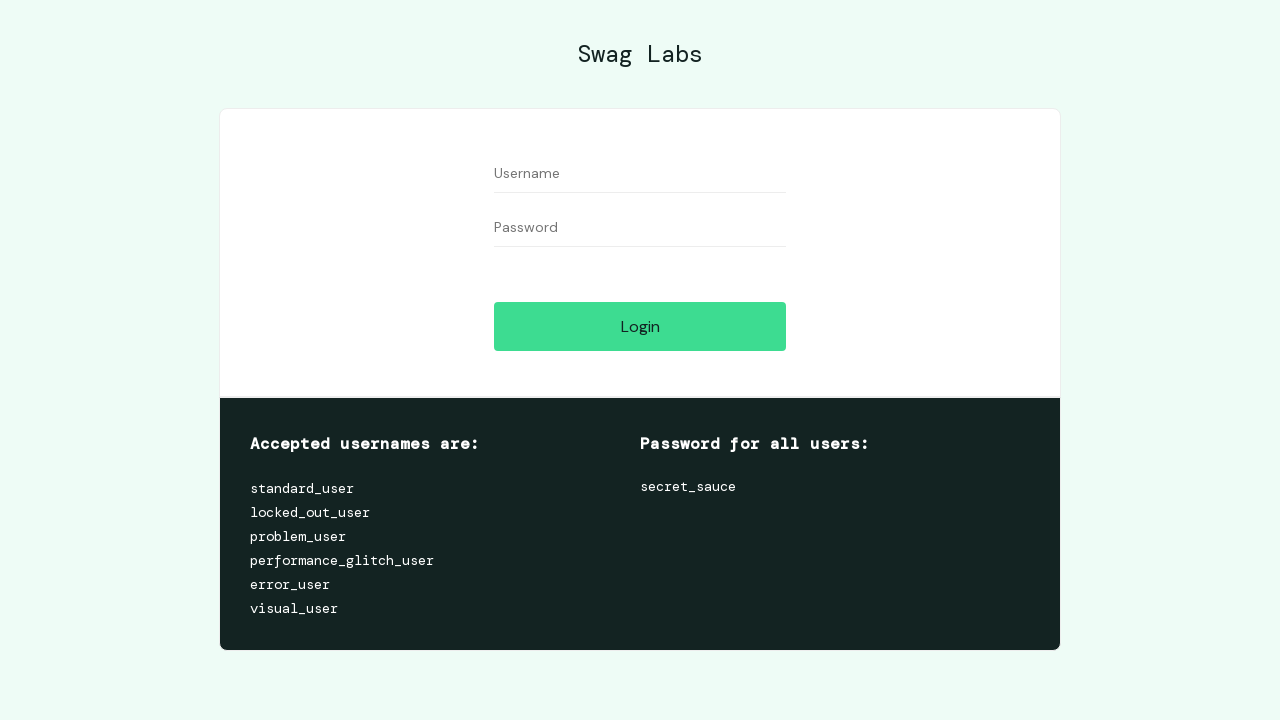

Filled username field with 'problem_user' on #user-name
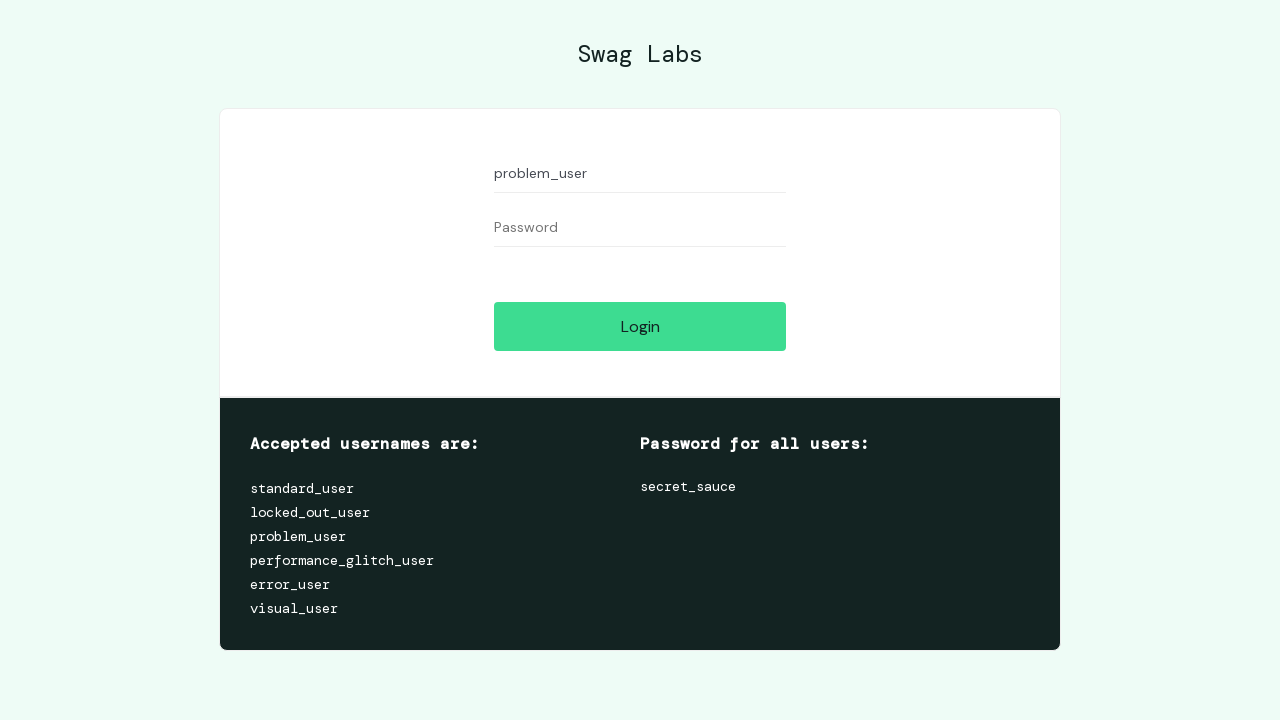

Left password field empty on #password
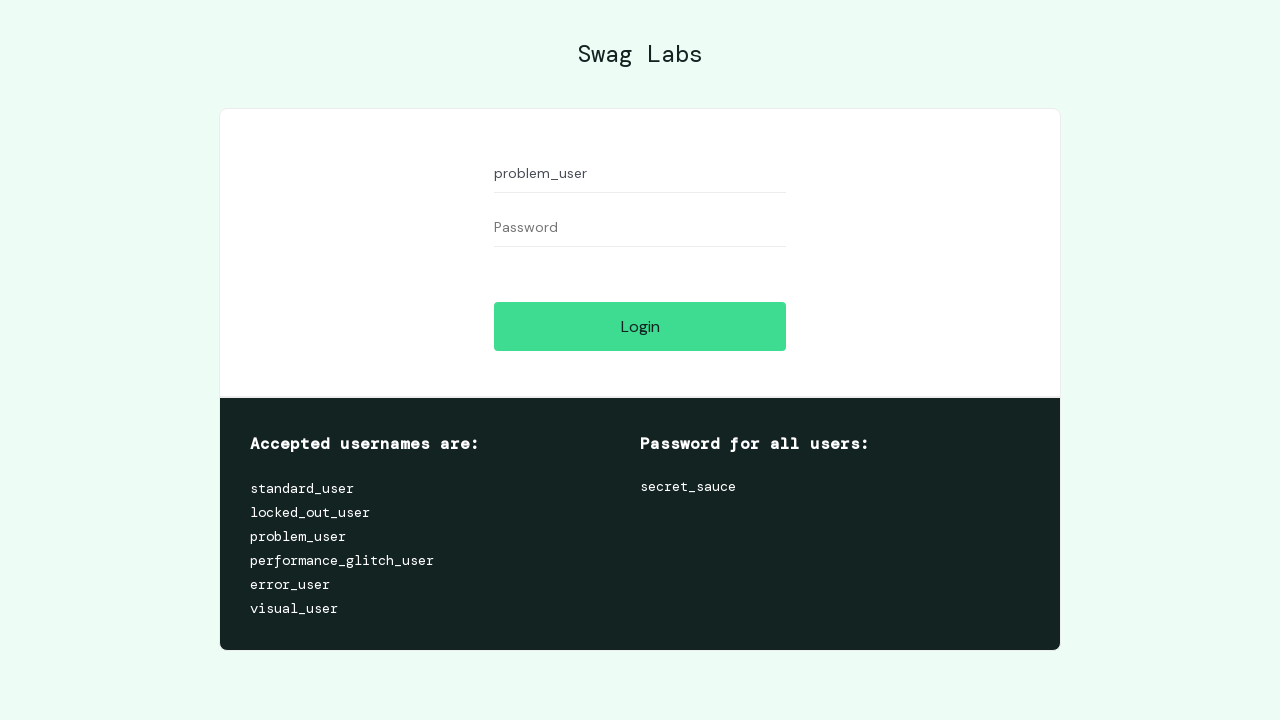

Clicked login button at (640, 326) on #login-button
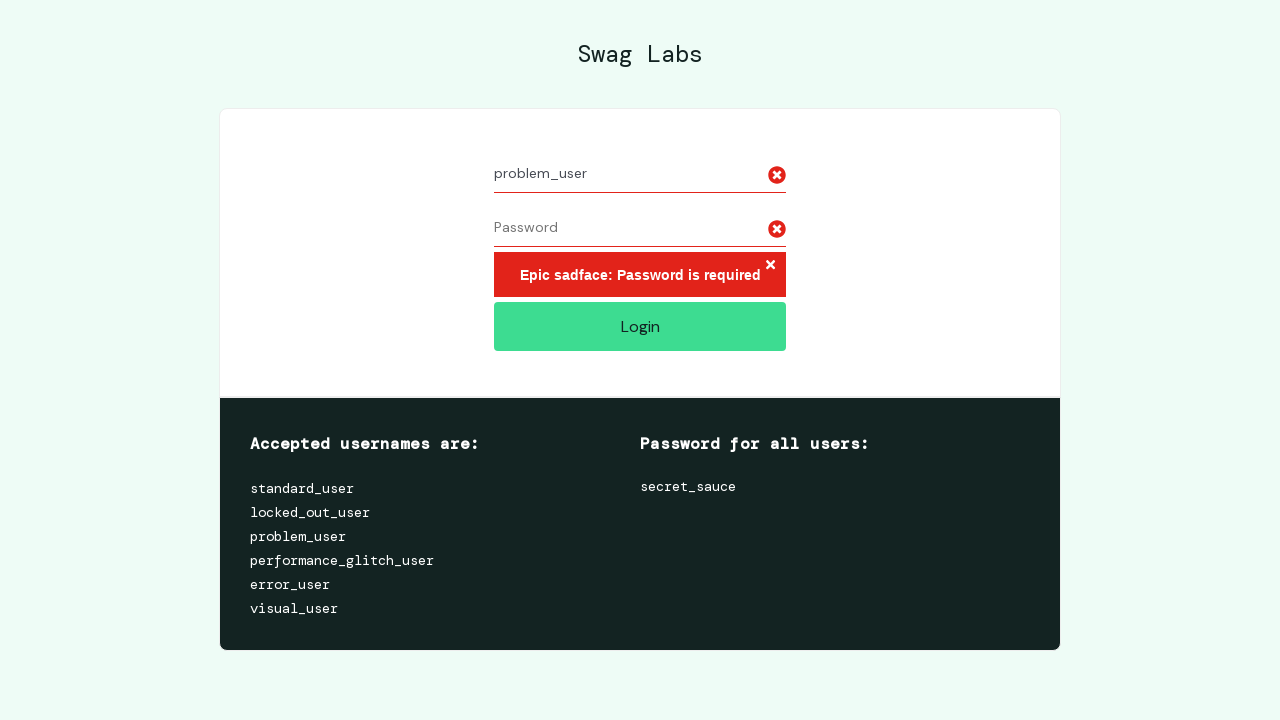

Error message appeared after login attempt
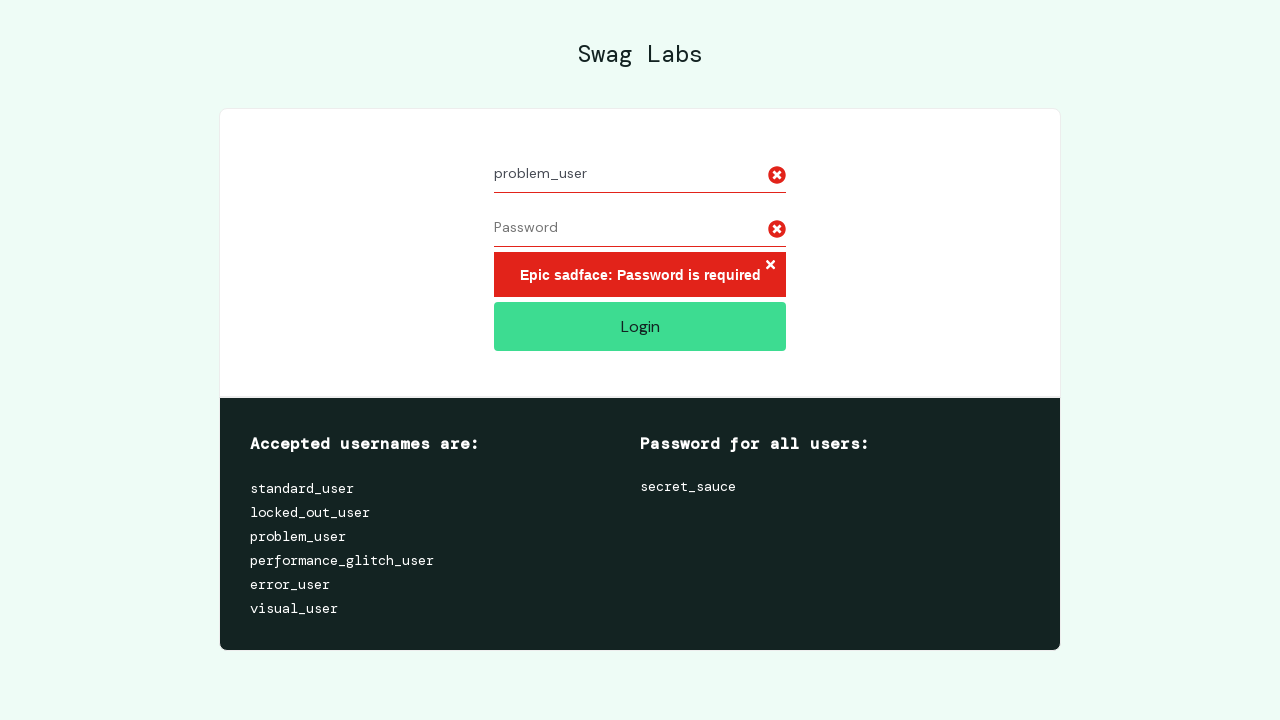

Verified error message displays 'Epic sadface: Password is required'
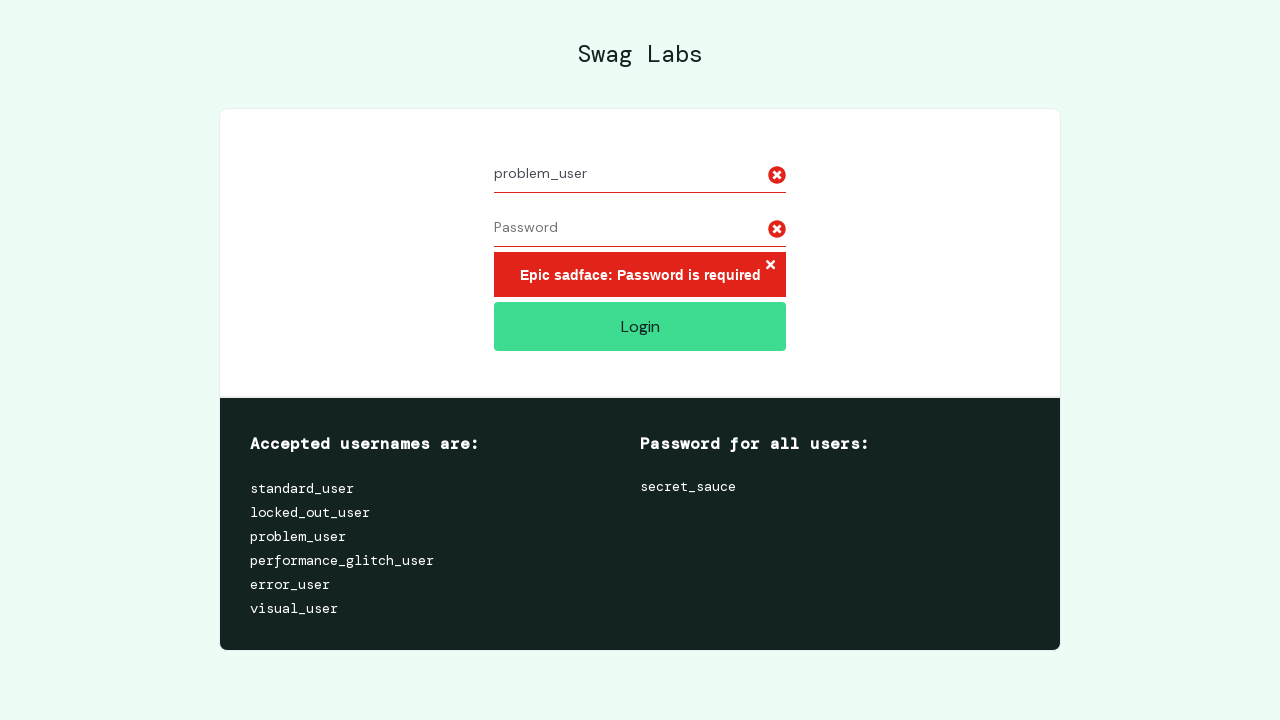

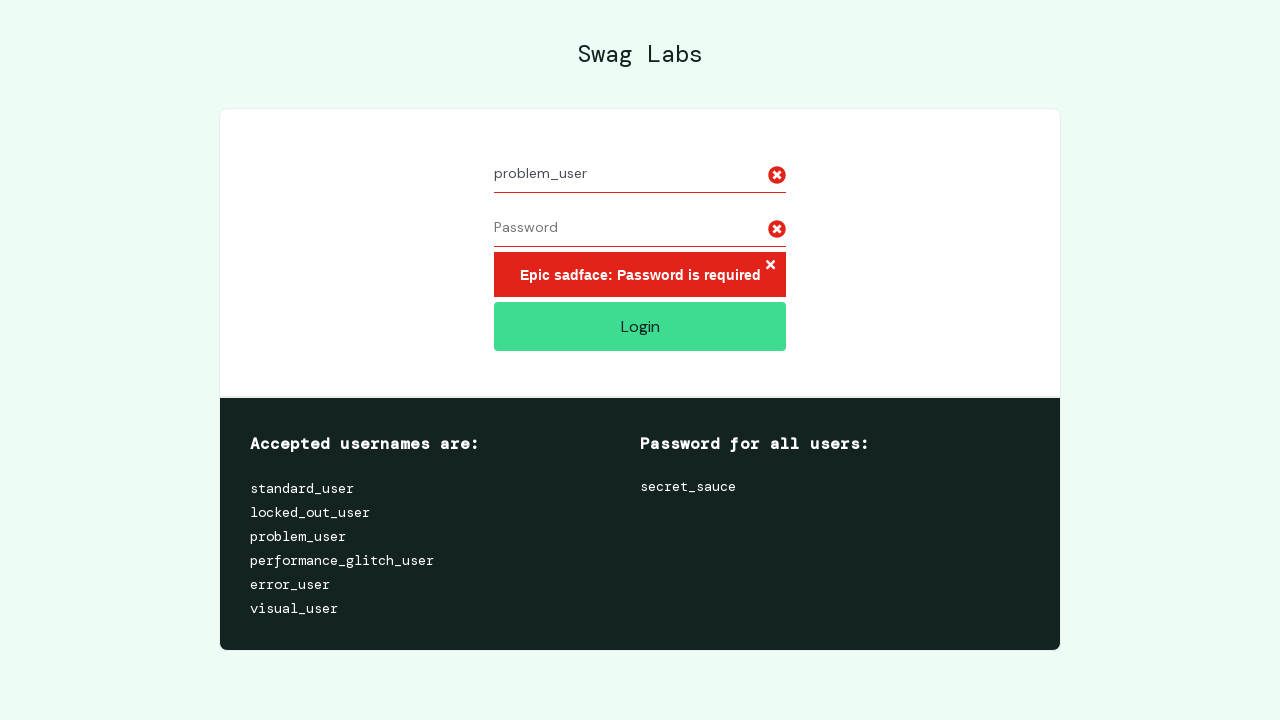